Navigates to InsuranceDekho companies page and verifies that the popular insurers section loads with company listings

Starting URL: https://www.insurancedekho.com/companies

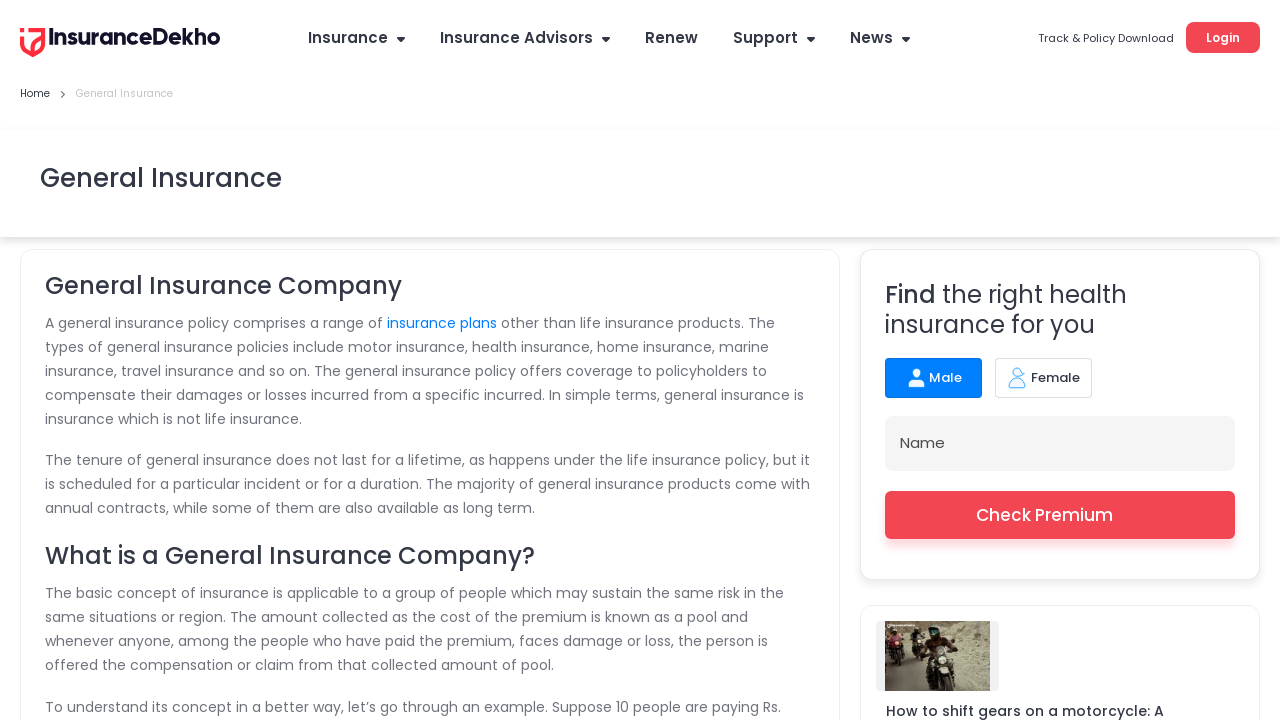

Navigated to InsuranceDekho companies page
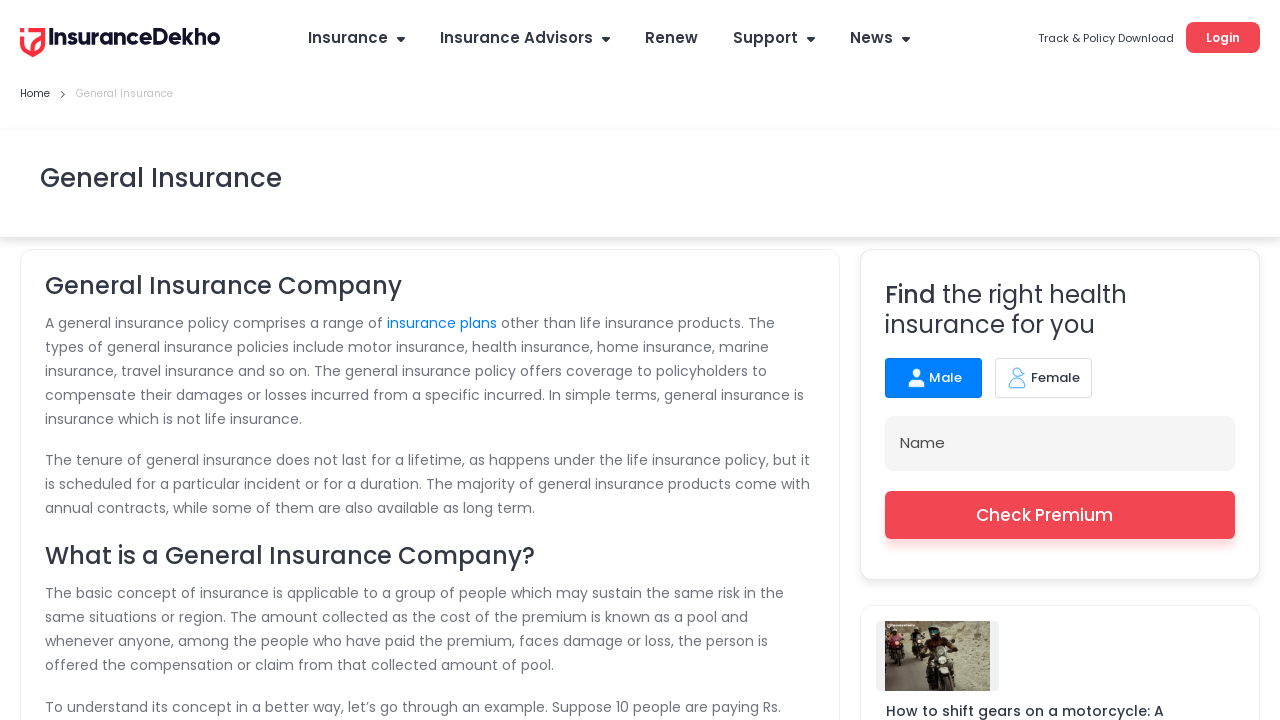

Popular insurers section loaded
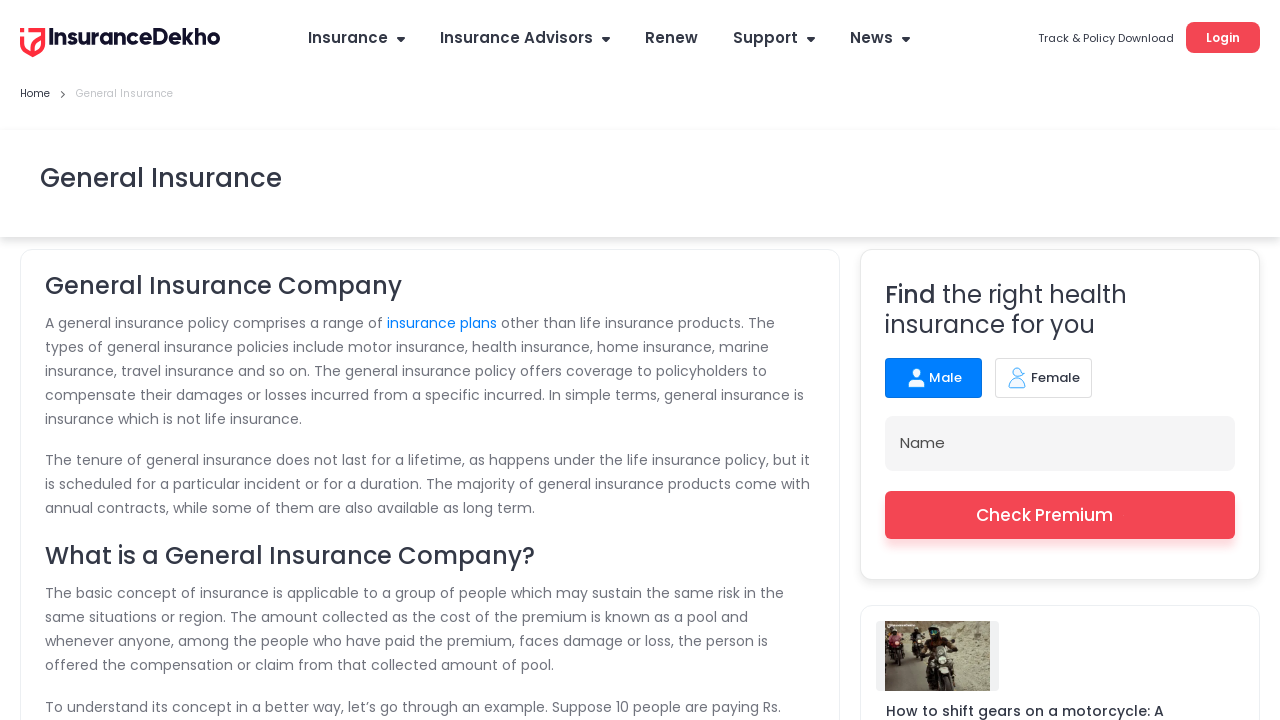

Insurer names are displayed in the popular insurers section
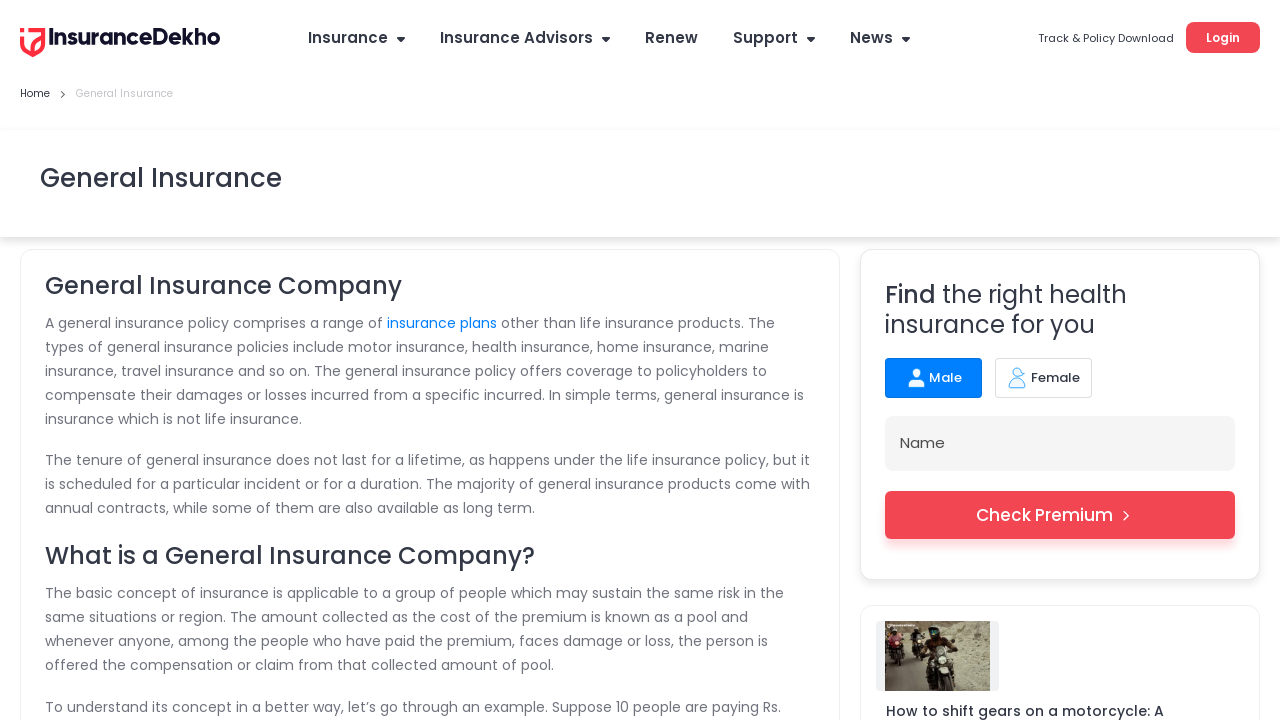

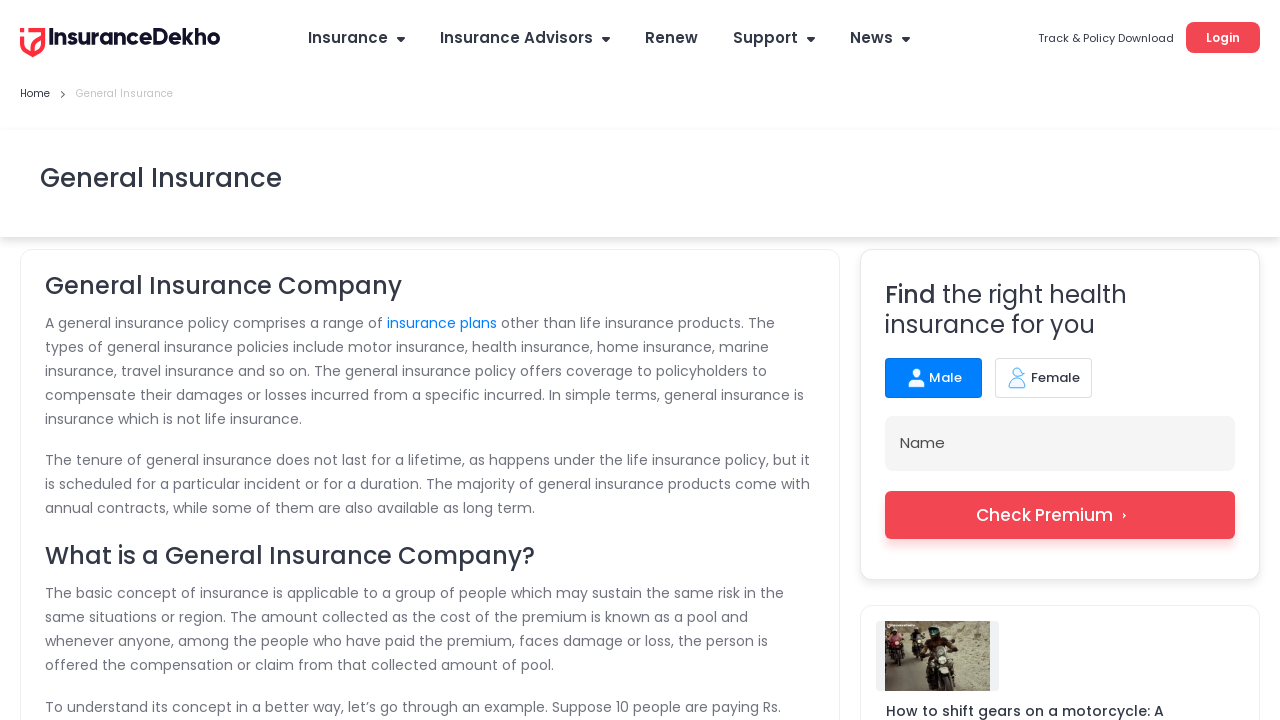